Tests email newsletter signup form by filling in an email address and clicking submit

Starting URL: https://chadd.org/for-adults/overview/

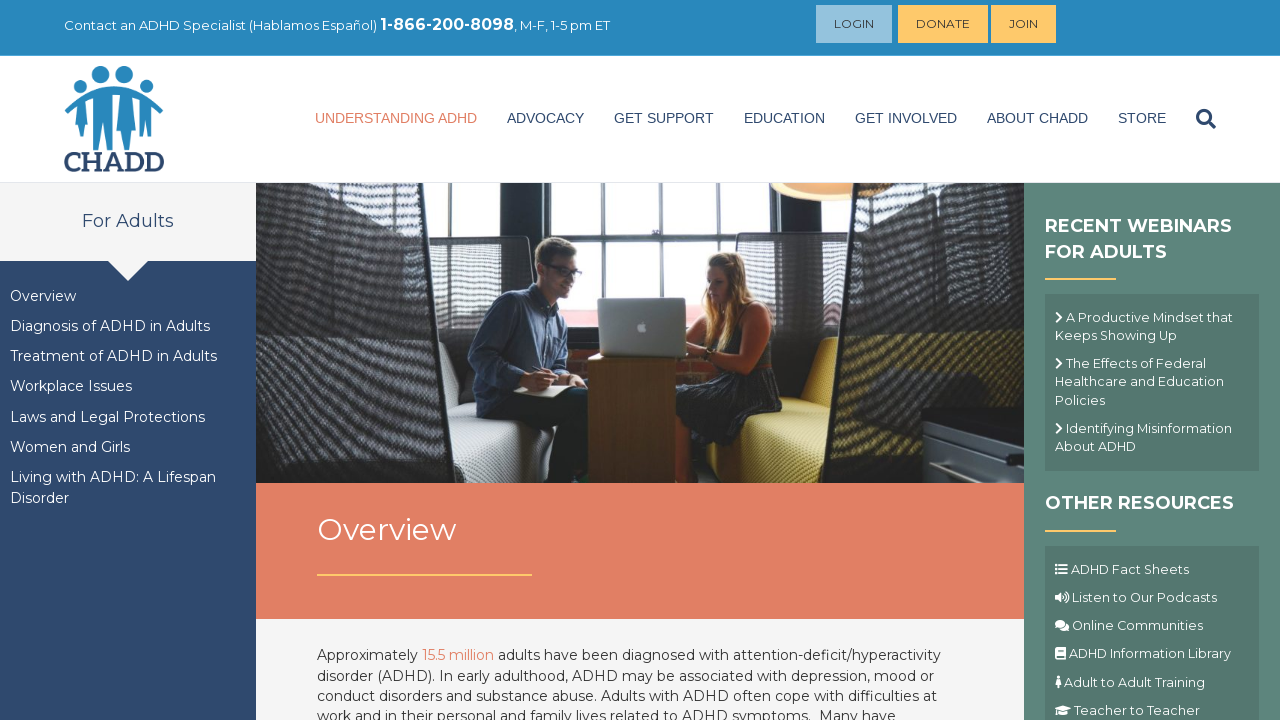

Navigated to CHADD for Adults overview page
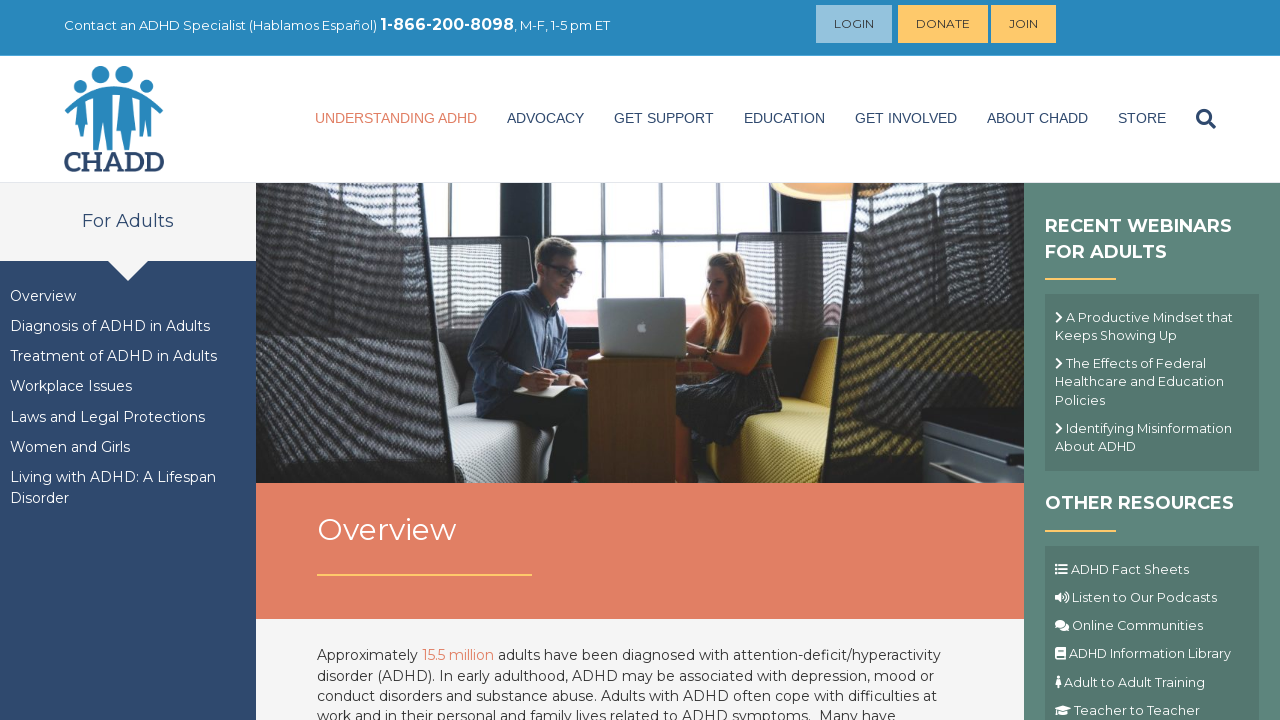

Filled email field with 'testuser2847@example.com' on input[name='EMAIL']
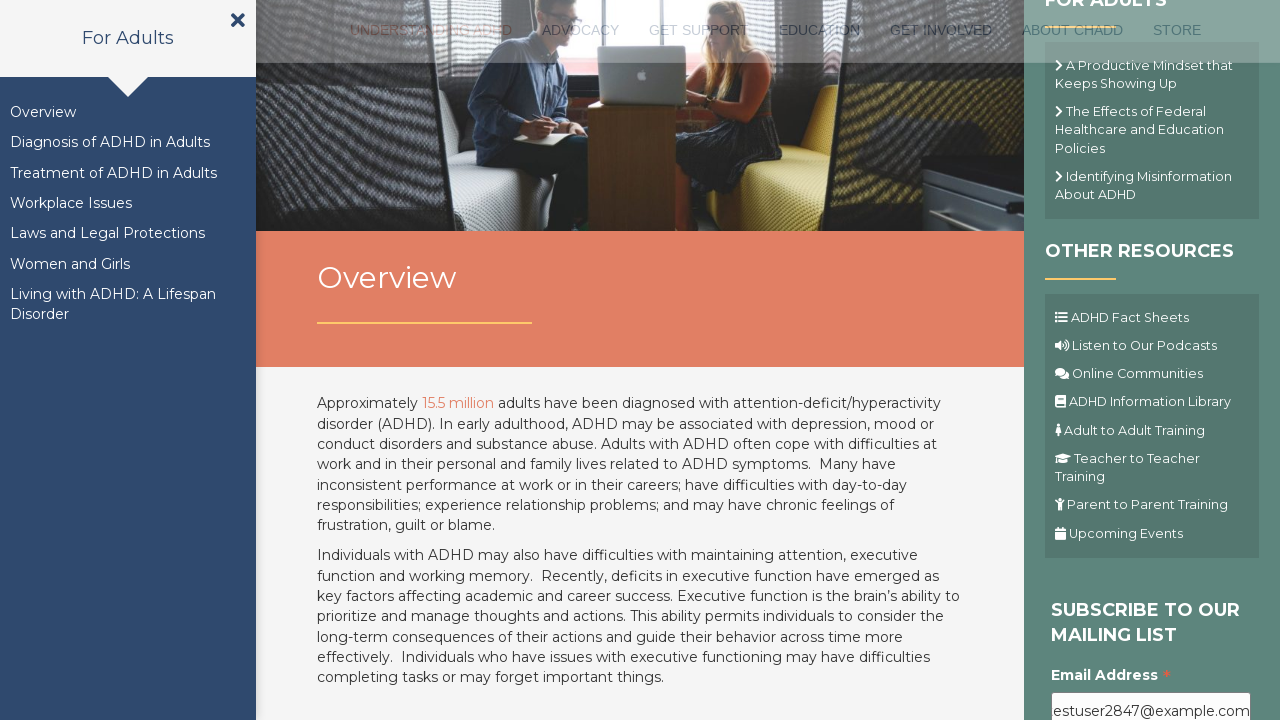

Clicked submit button to sign up for newsletter at (1111, 361) on .button
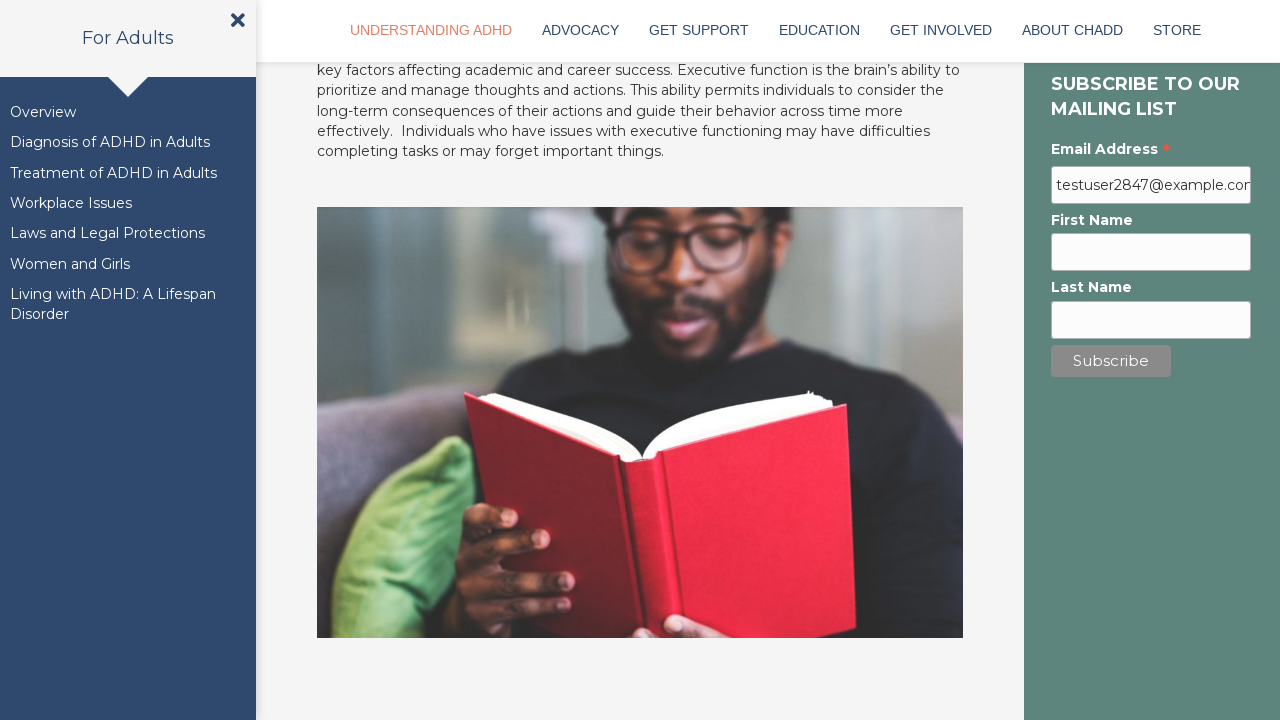

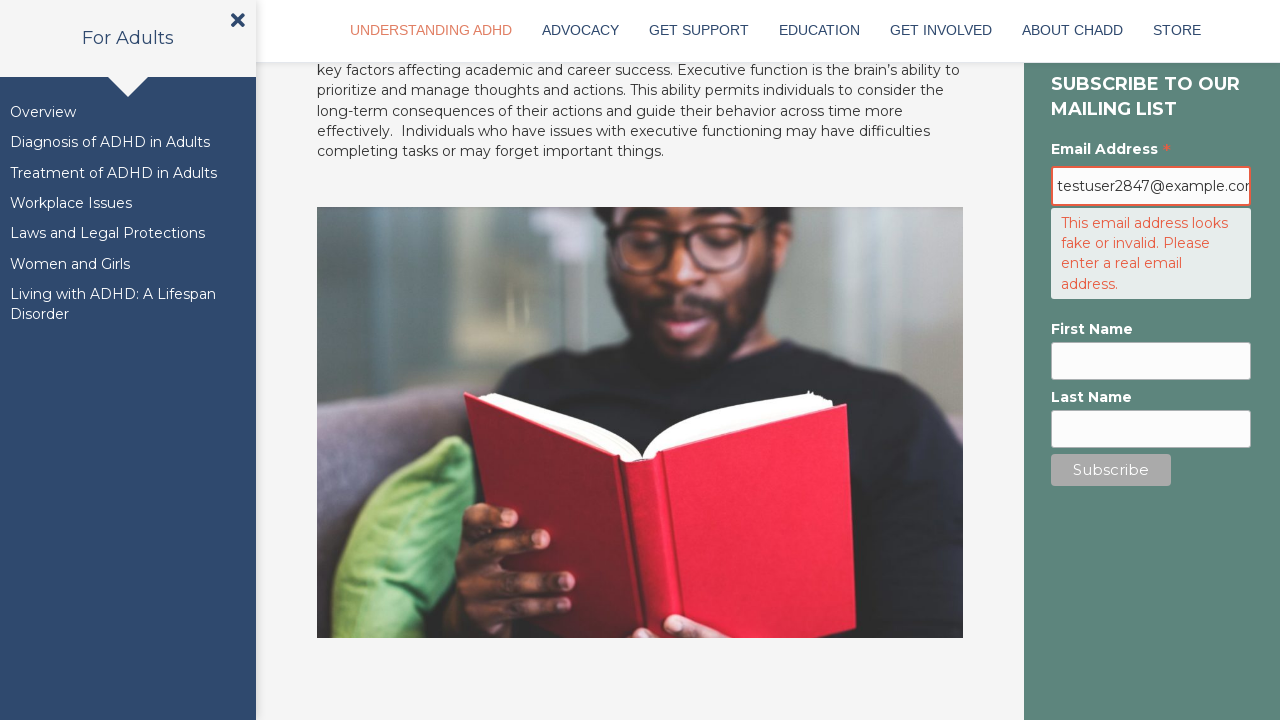